Tests iframe interaction by switching to a frame, filling a text field, then switching back to the main content and clicking a tab

Starting URL: https://demo.automationtesting.in/Frames.html

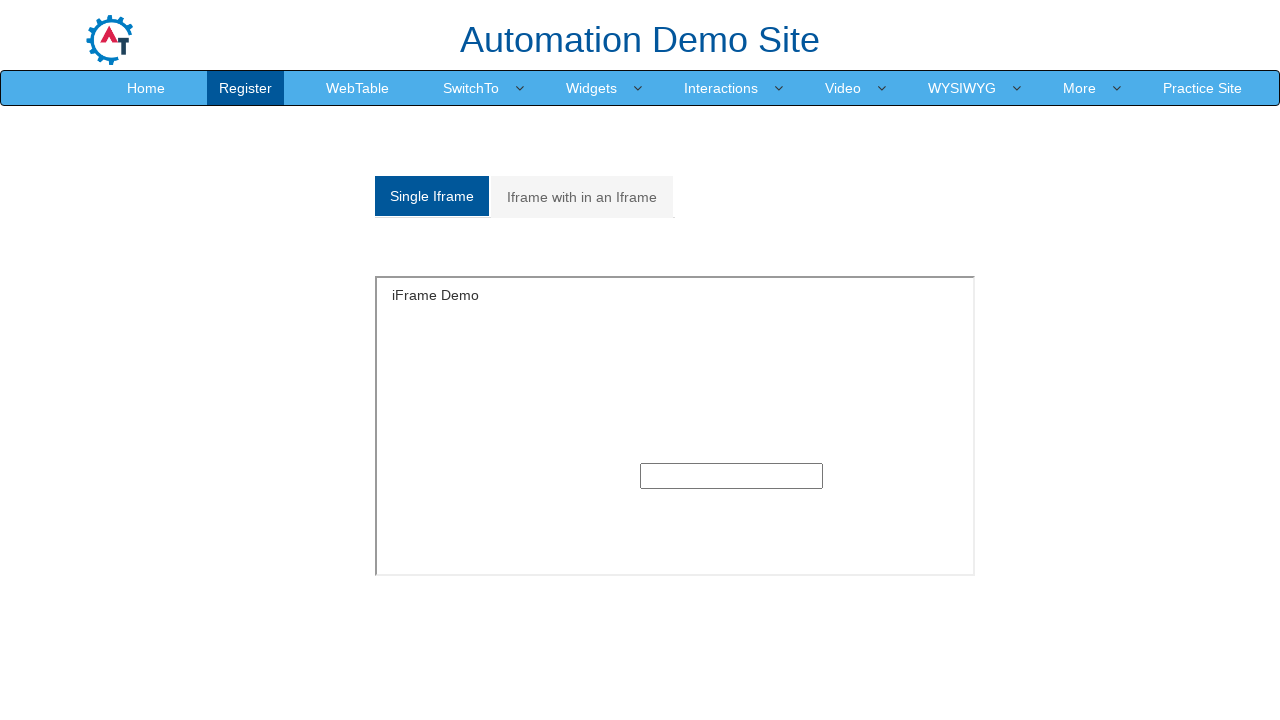

Located and switched to SingleFrame iframe
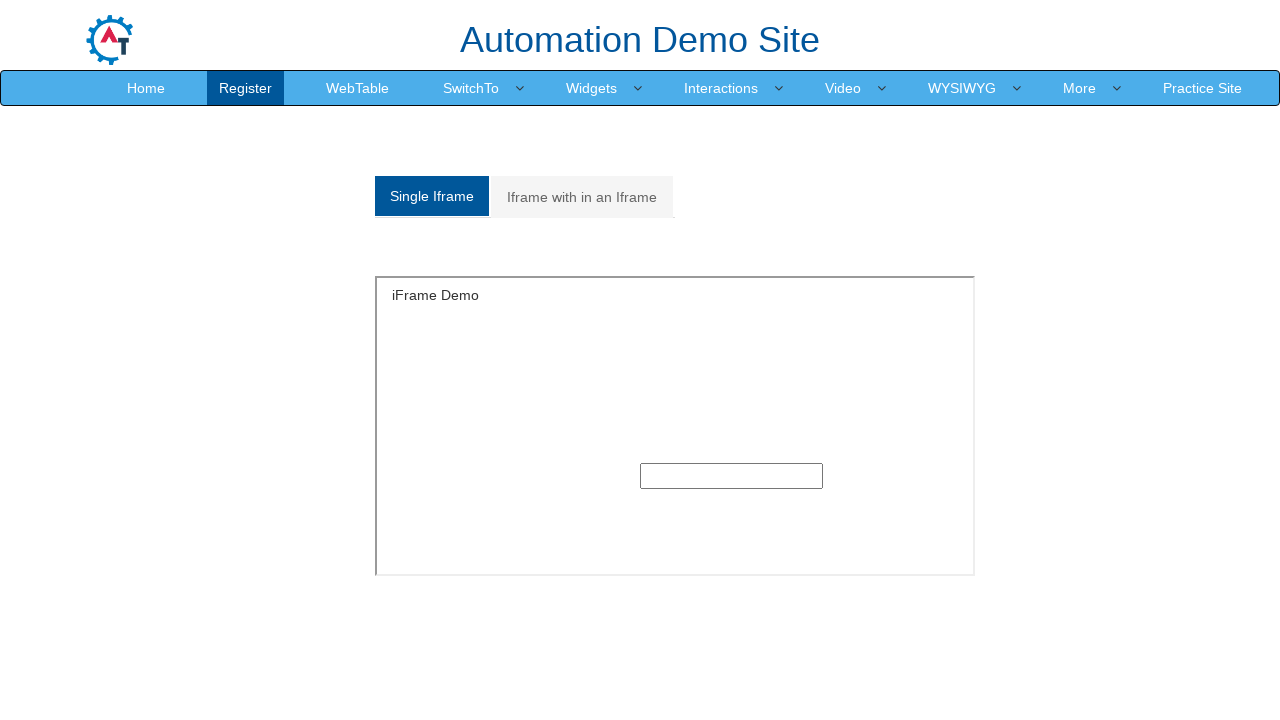

Clicked textbox inside iframe at (732, 476) on xpath=//iframe[@src='SingleFrame.html'] >> nth=0 >> internal:control=enter-frame
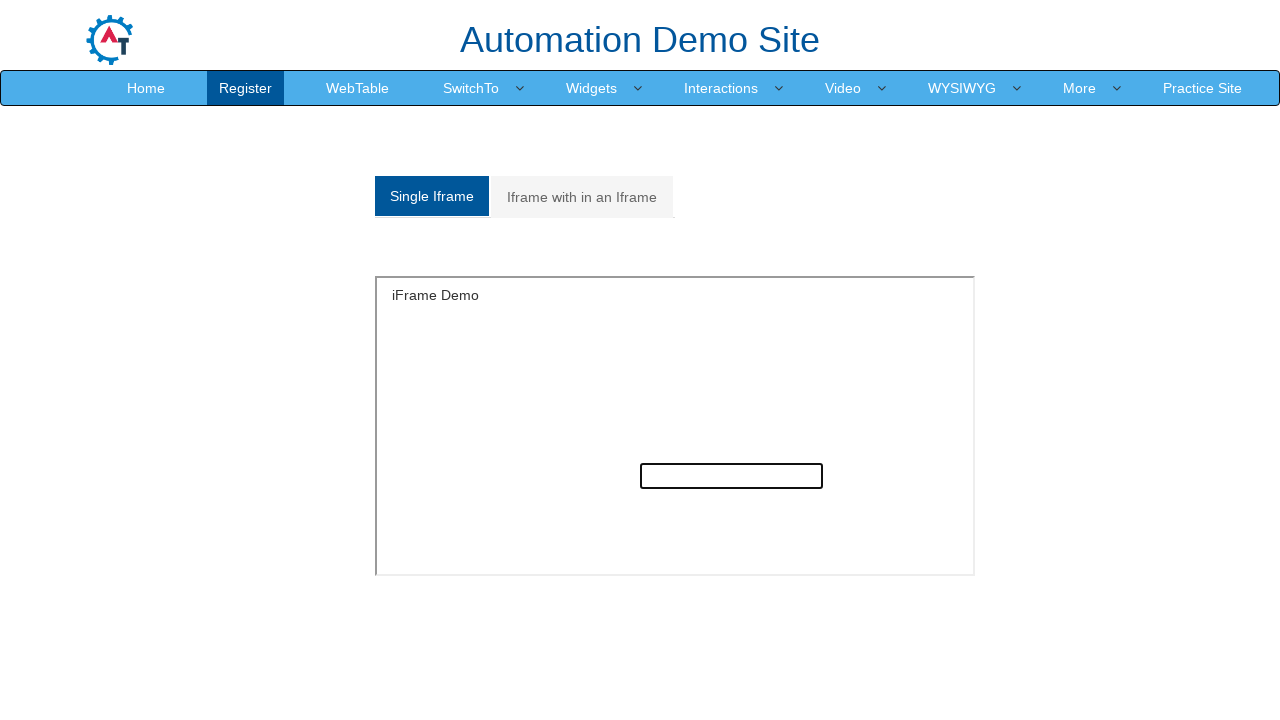

Cleared textbox inside iframe on xpath=//iframe[@src='SingleFrame.html'] >> nth=0 >> internal:control=enter-frame
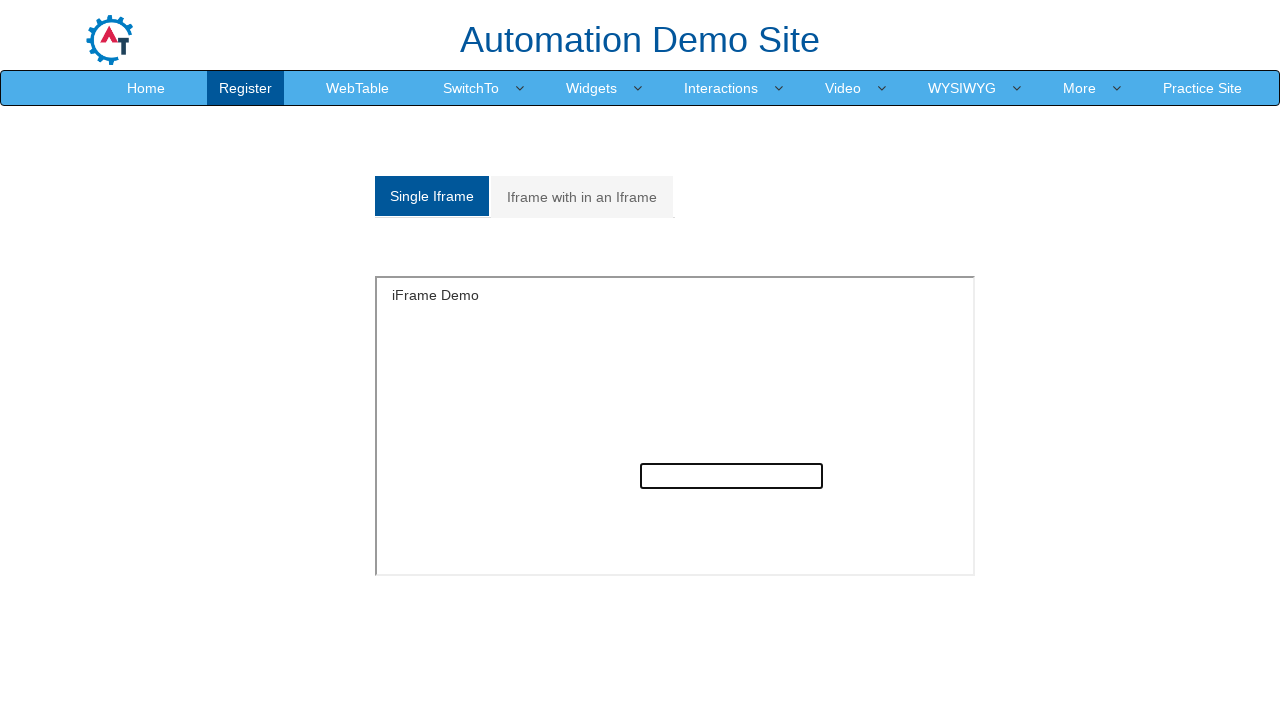

Filled textbox with 'Hello' inside iframe on xpath=//iframe[@src='SingleFrame.html'] >> nth=0 >> internal:control=enter-frame
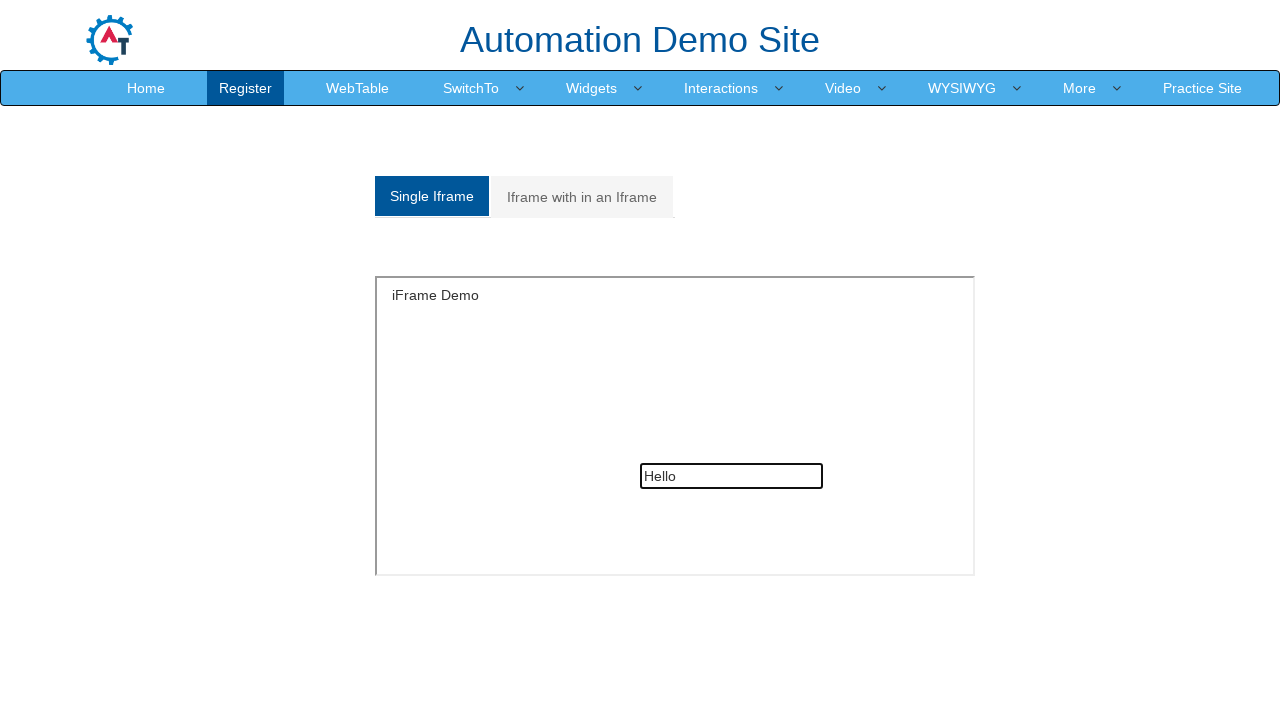

Clicked Multiple tab in main frame at (582, 197) on xpath=//a[@href='#Multiple']
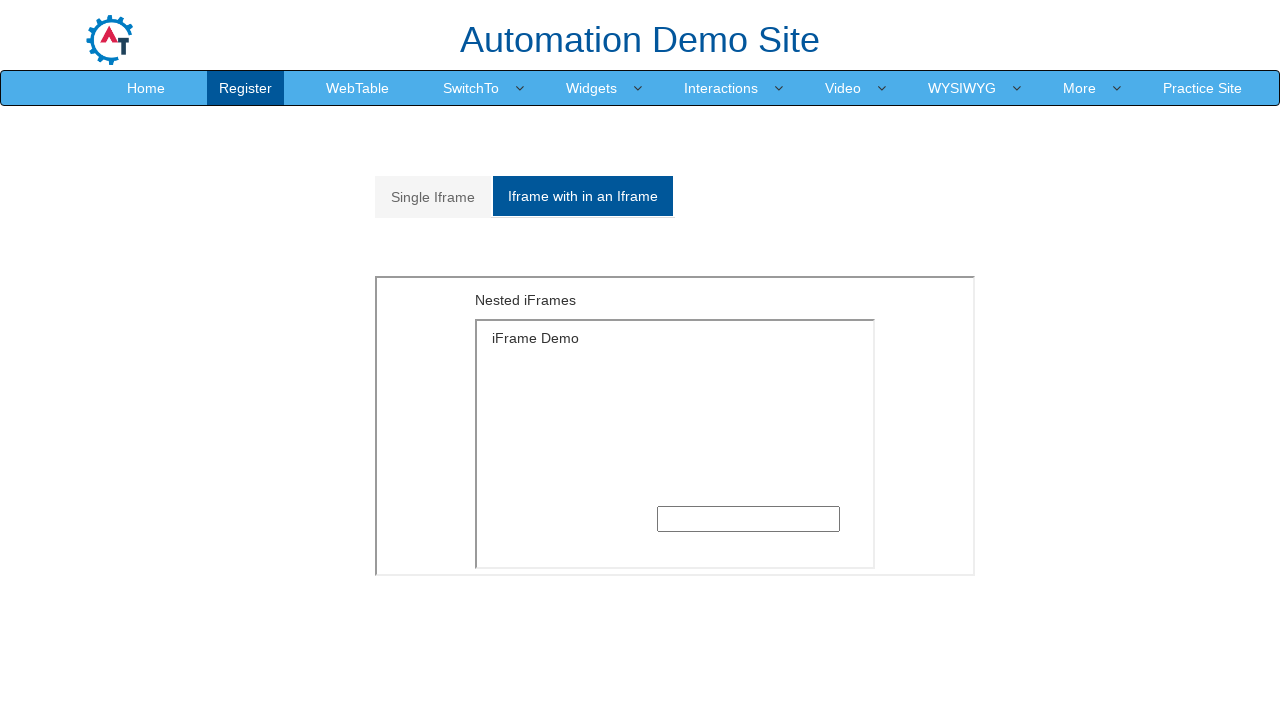

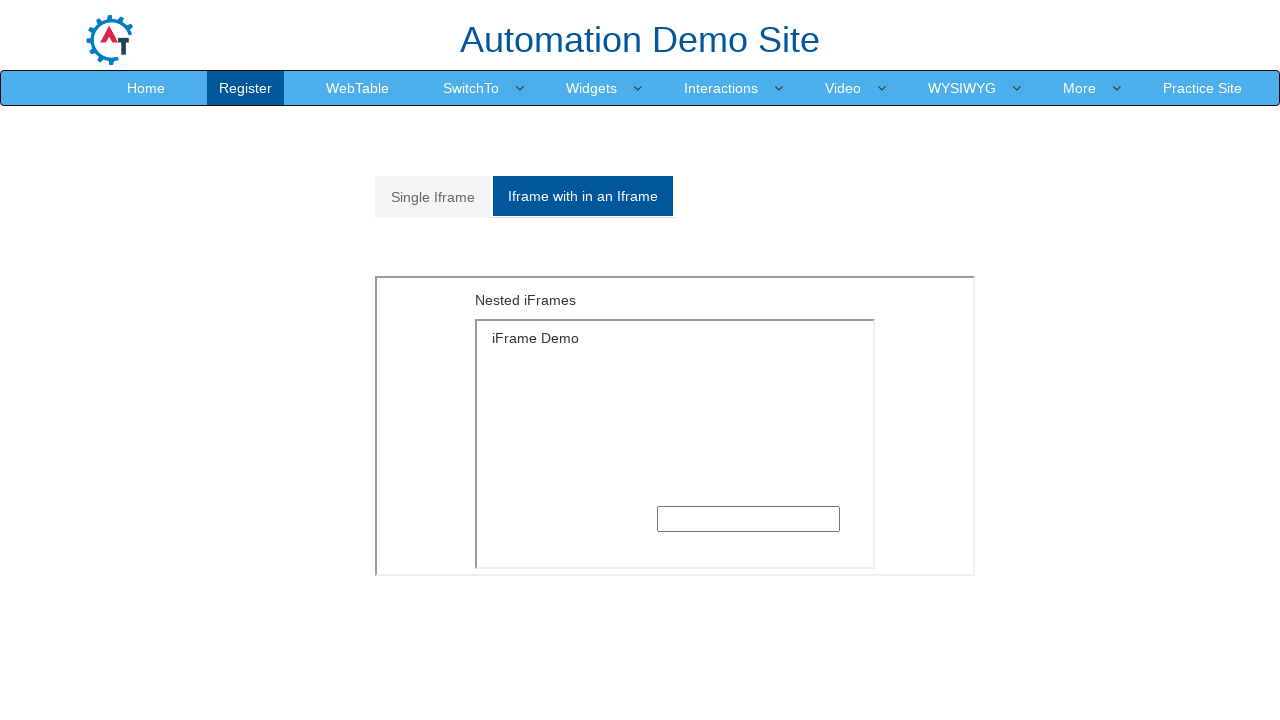